Tests JavaScript prompt alert handling by navigating to W3Schools tryit page, switching to the result iframe, clicking a button to trigger a prompt dialog, entering text, and accepting it.

Starting URL: https://www.w3schools.com/js/tryit.asp?filename=tryjs_prompt

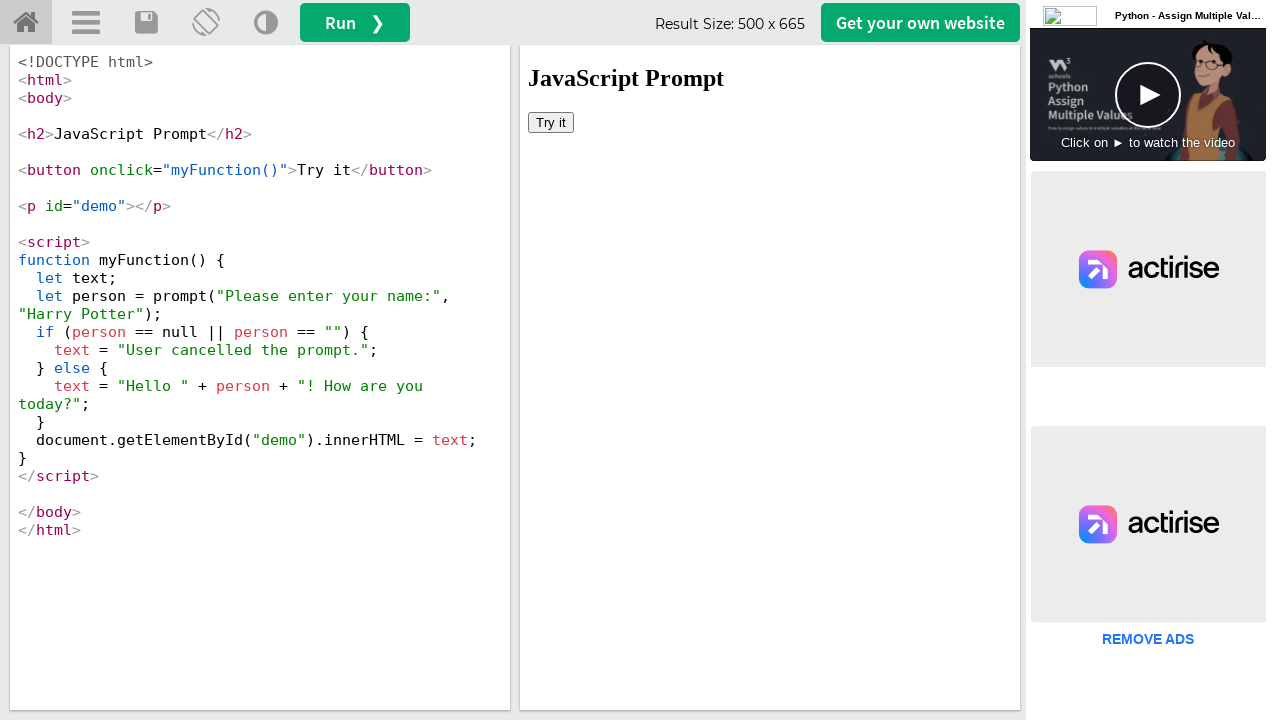

Set up dialog handler to accept prompt with text 'testinput2024'
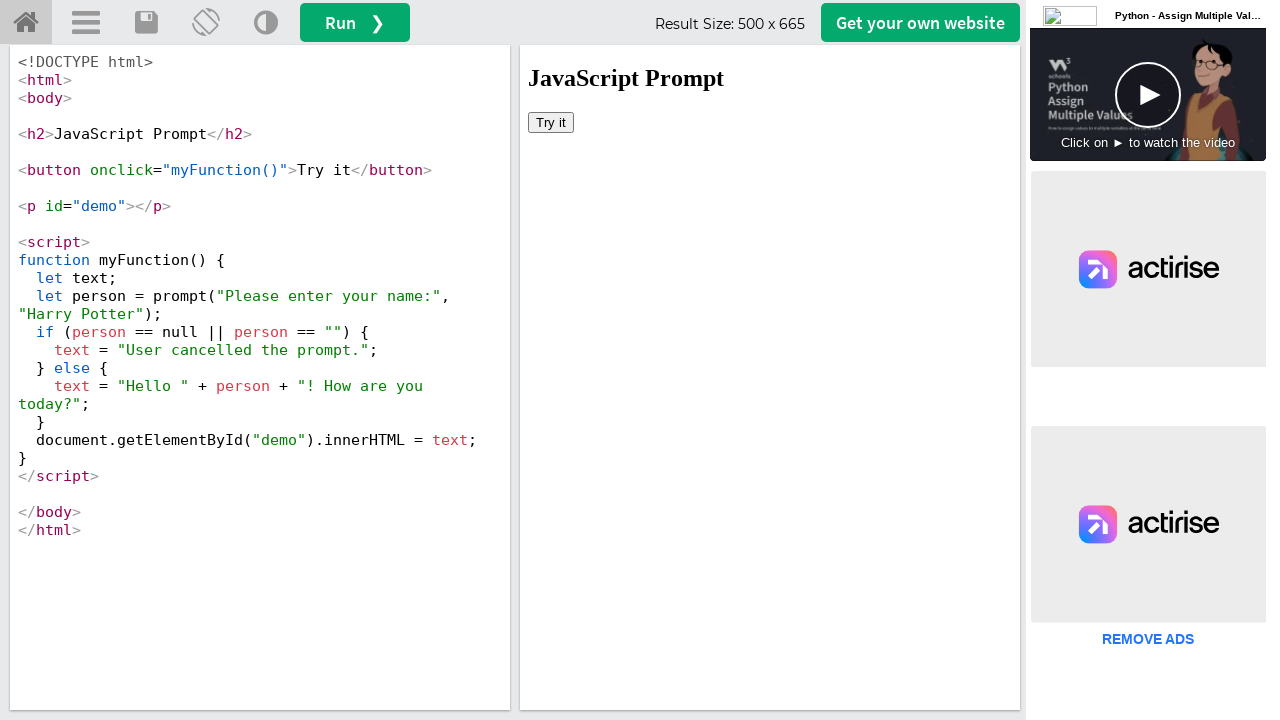

Located the iframeResult frame
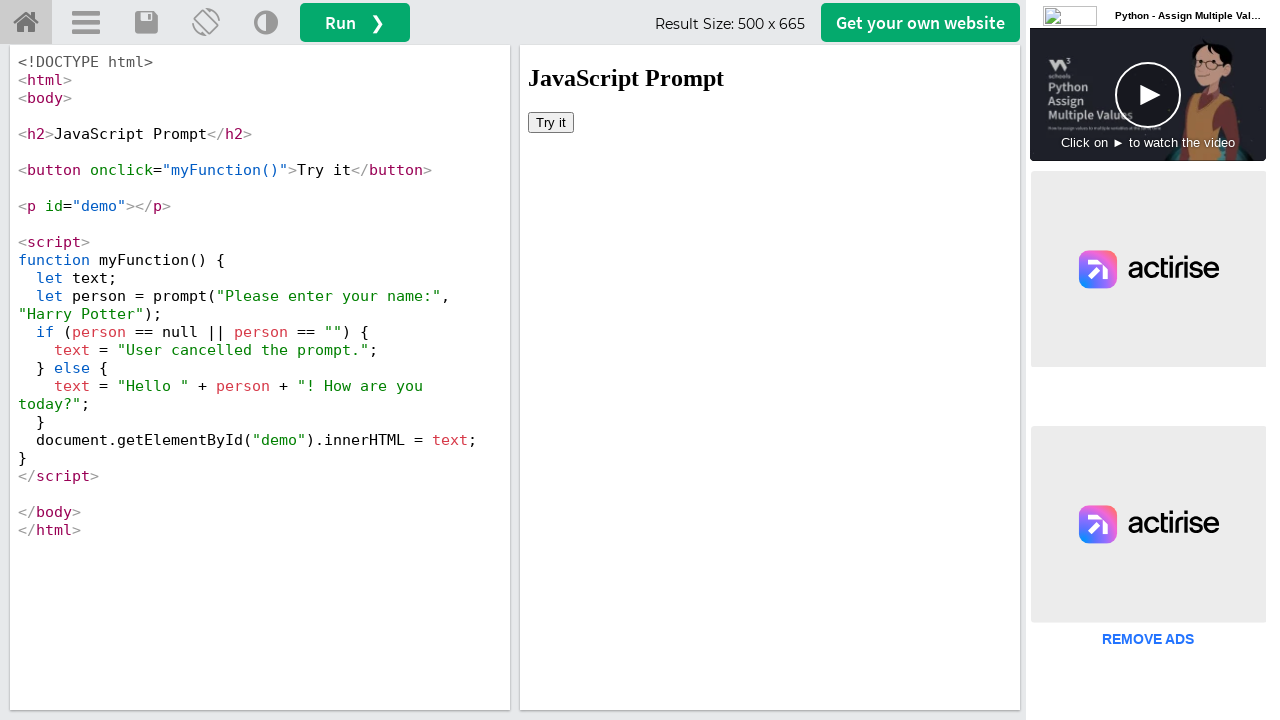

Clicked 'Try it' button to trigger JavaScript prompt dialog at (551, 122) on #iframeResult >> internal:control=enter-frame >> xpath=//button[text()='Try it']
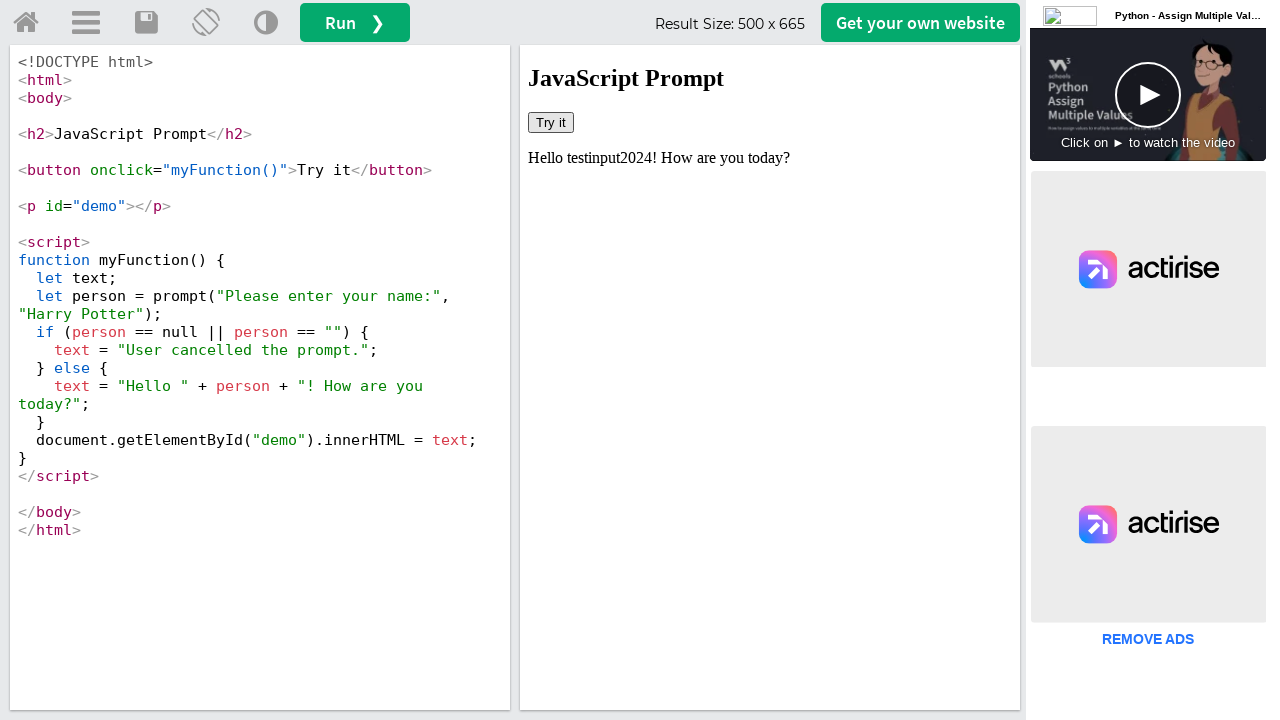

Waited 1 second for page to update after accepting prompt
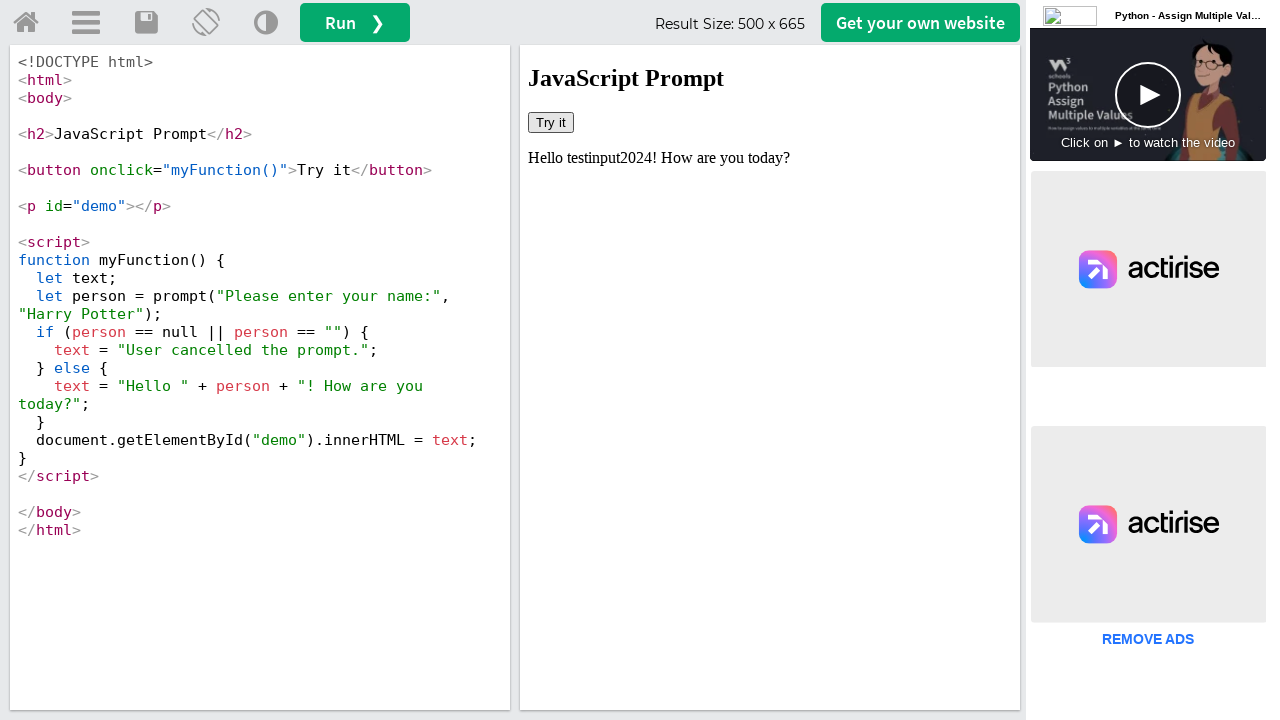

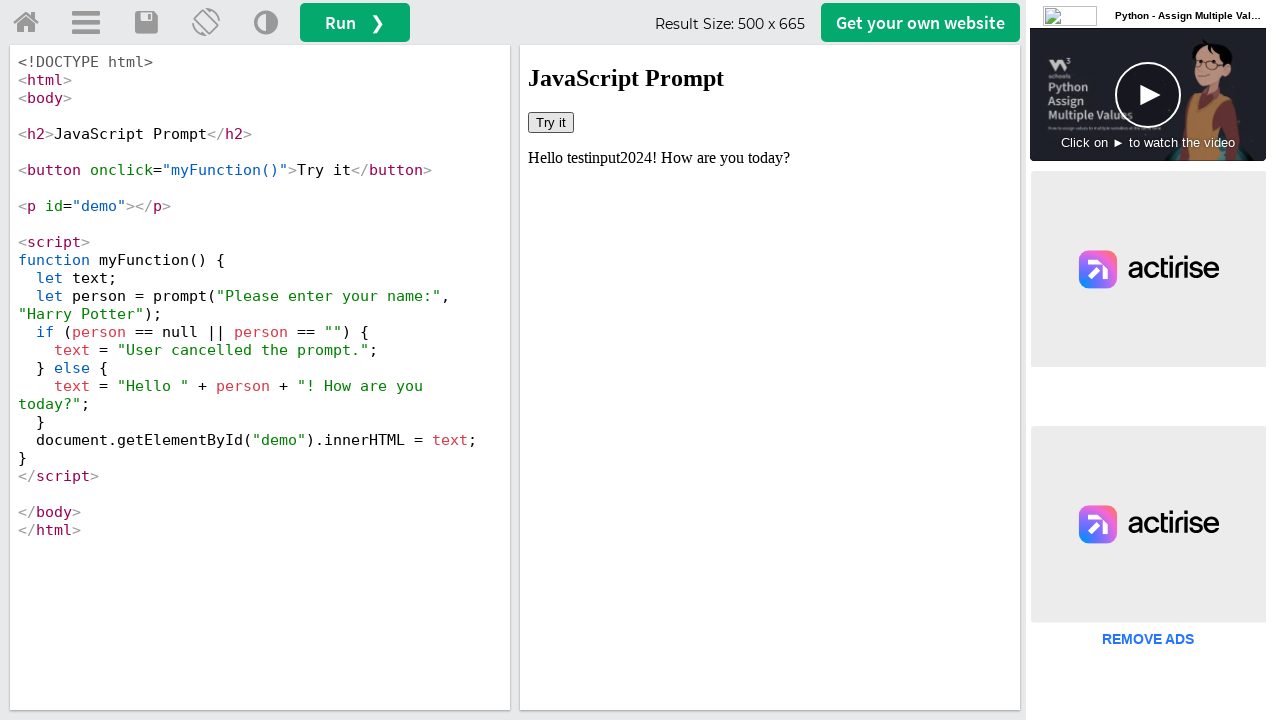